Tests that the Rahul Shetty Academy homepage loads correctly by navigating to the site and verifying the page loads

Starting URL: http://rahulshettyacademy.com

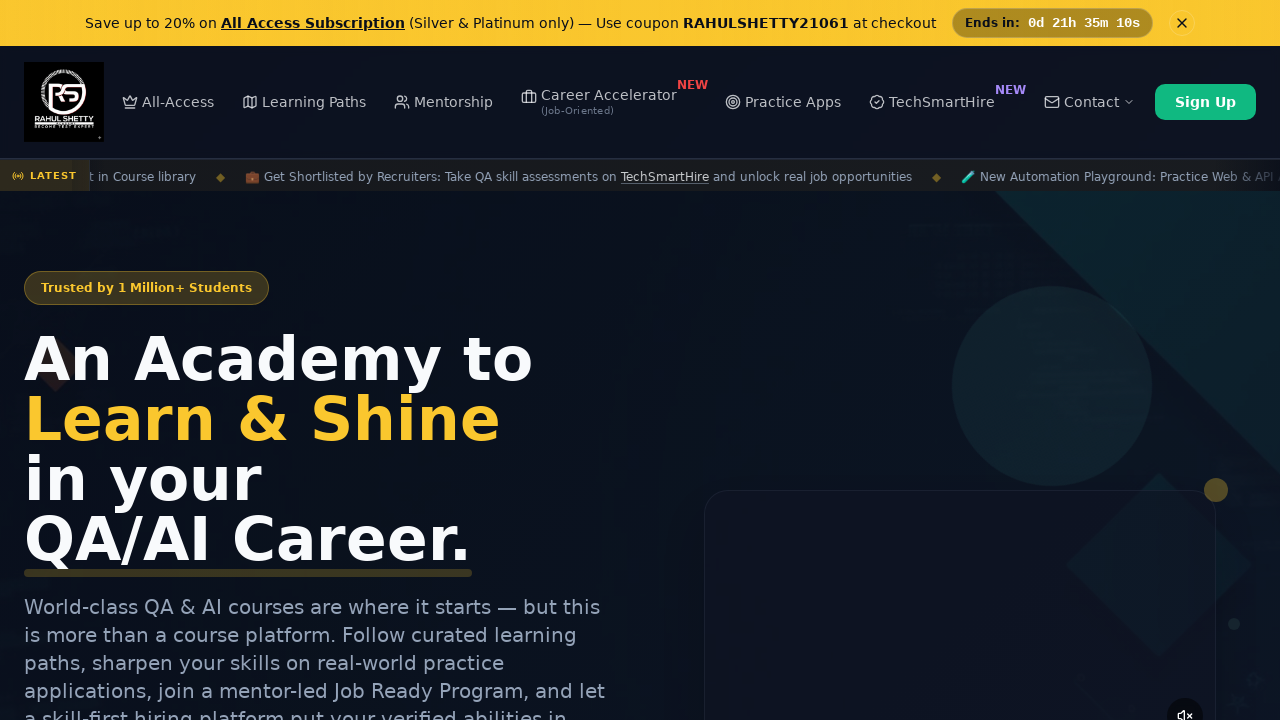

Waited for DOM content to load on Rahul Shetty Academy homepage
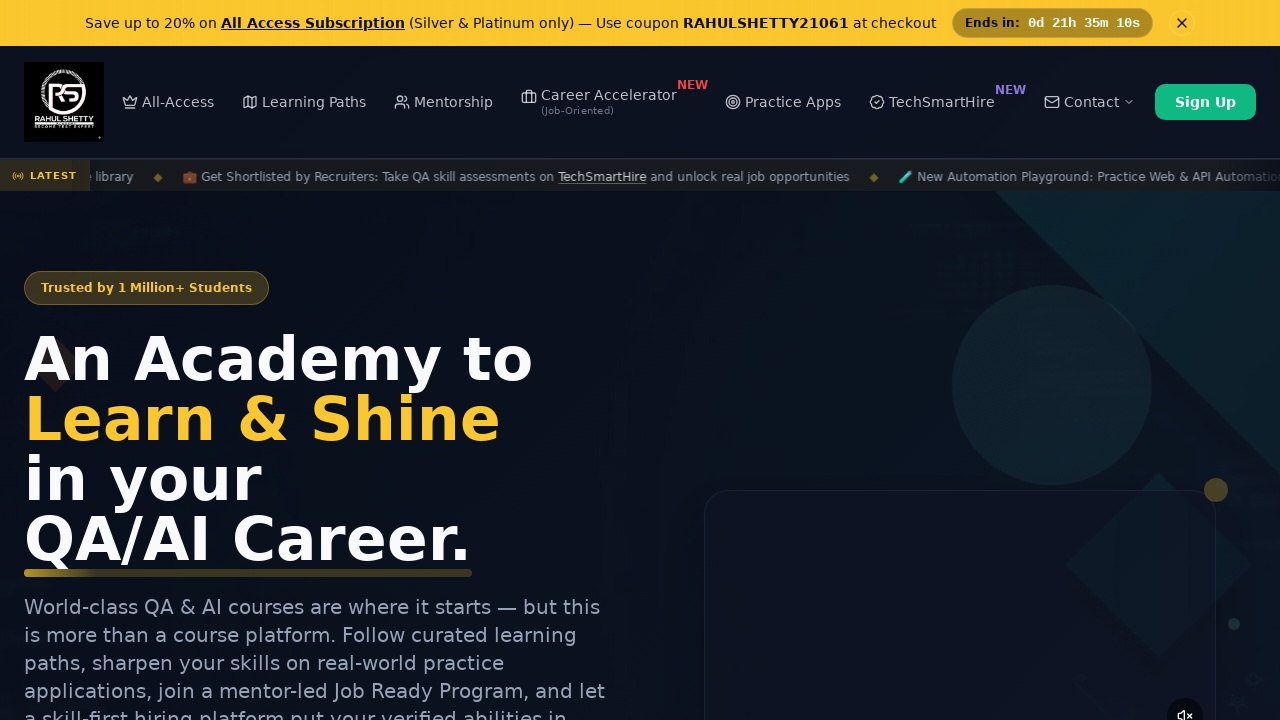

Verified body element is present on the page
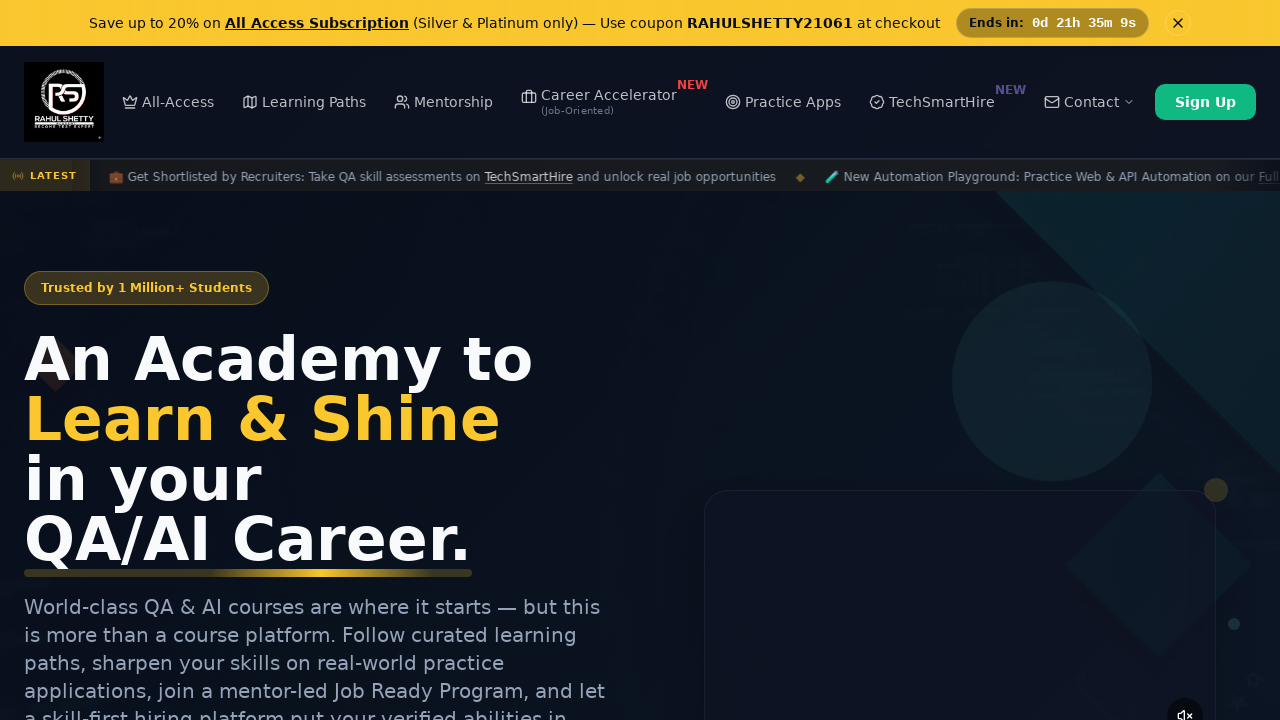

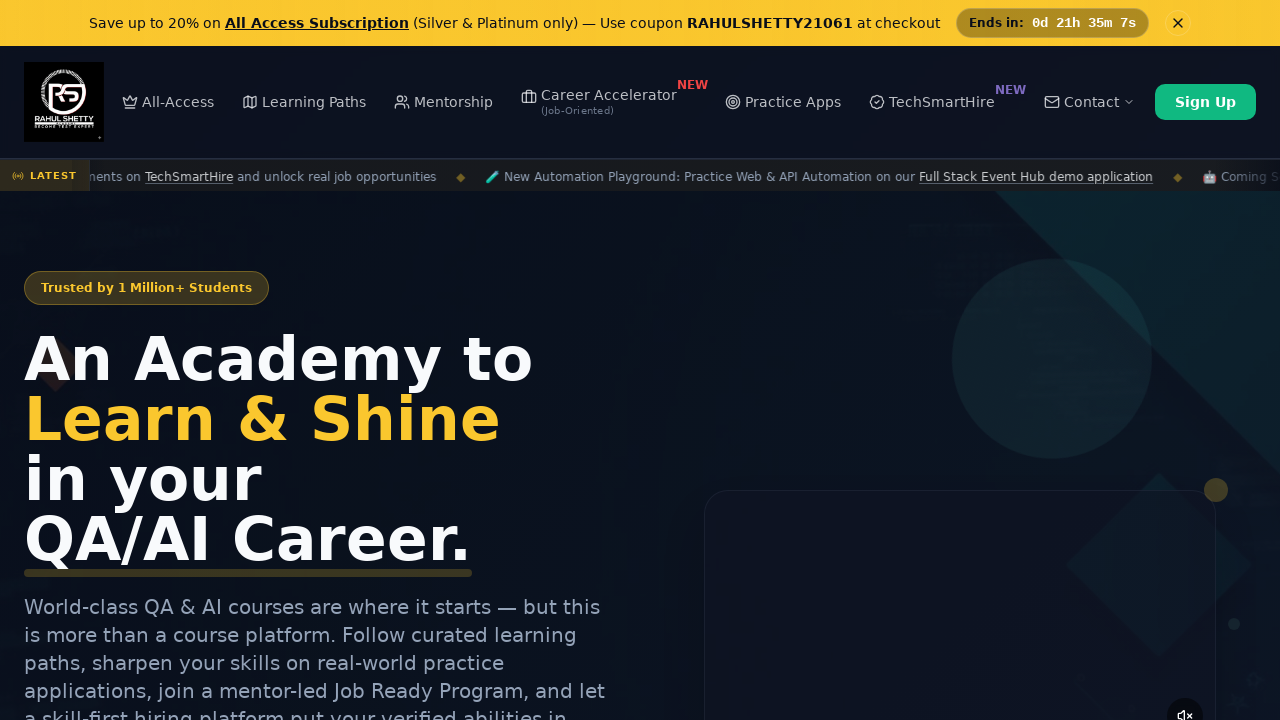